Searches for flights from Boston to London and selects the first available flight

Starting URL: https://blazedemo.com/

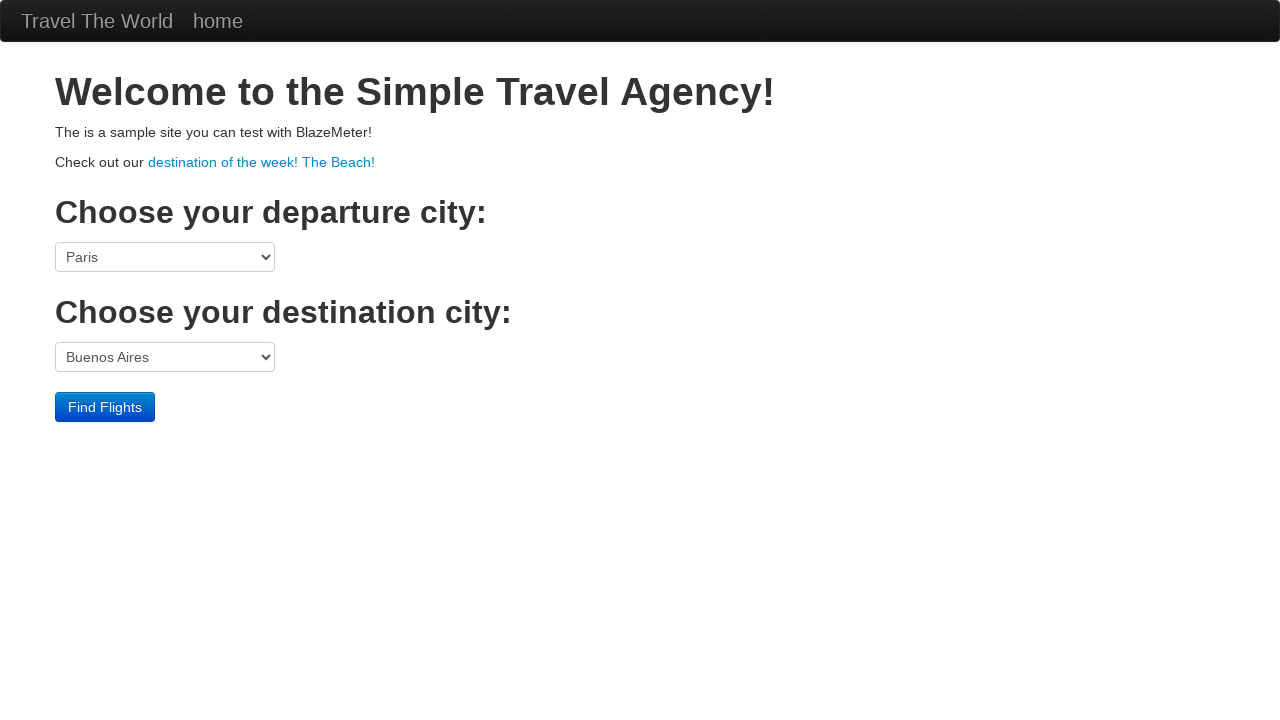

Selected Boston as departure city on select[name='fromPort']
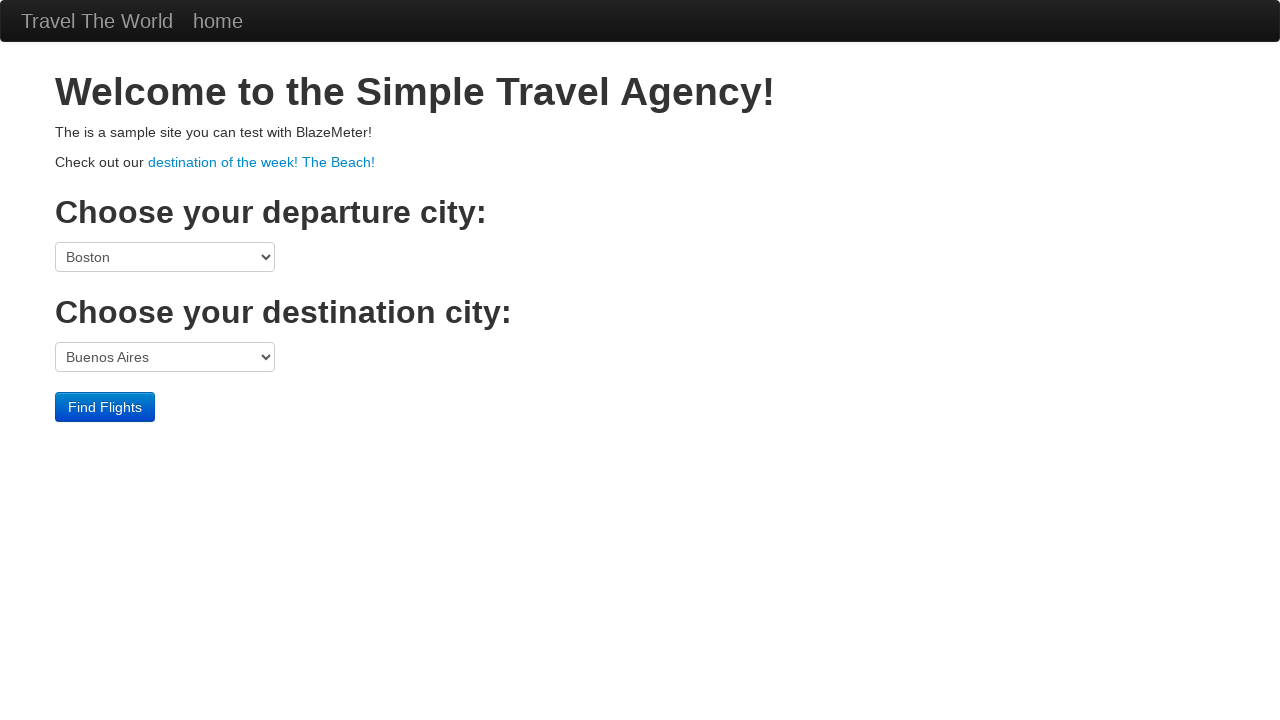

Selected London as destination city on select[name='toPort']
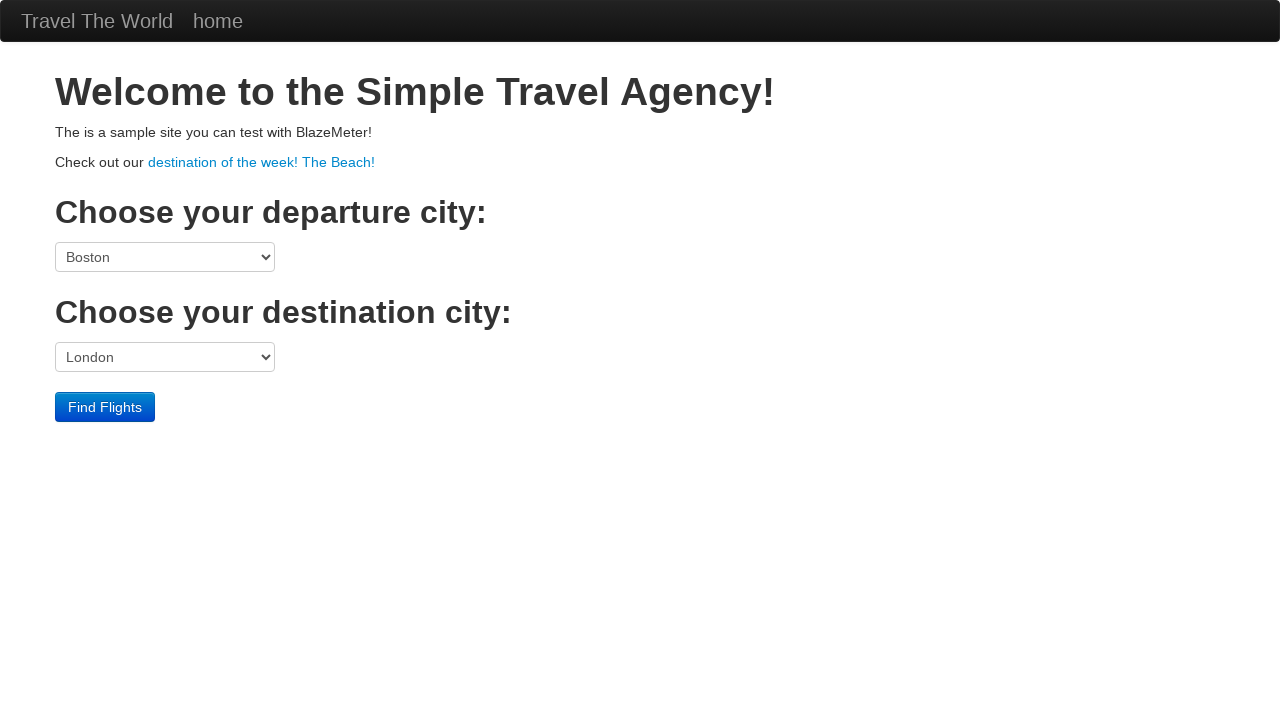

Clicked Find Flights button to search for flights at (105, 407) on input[type='submit']
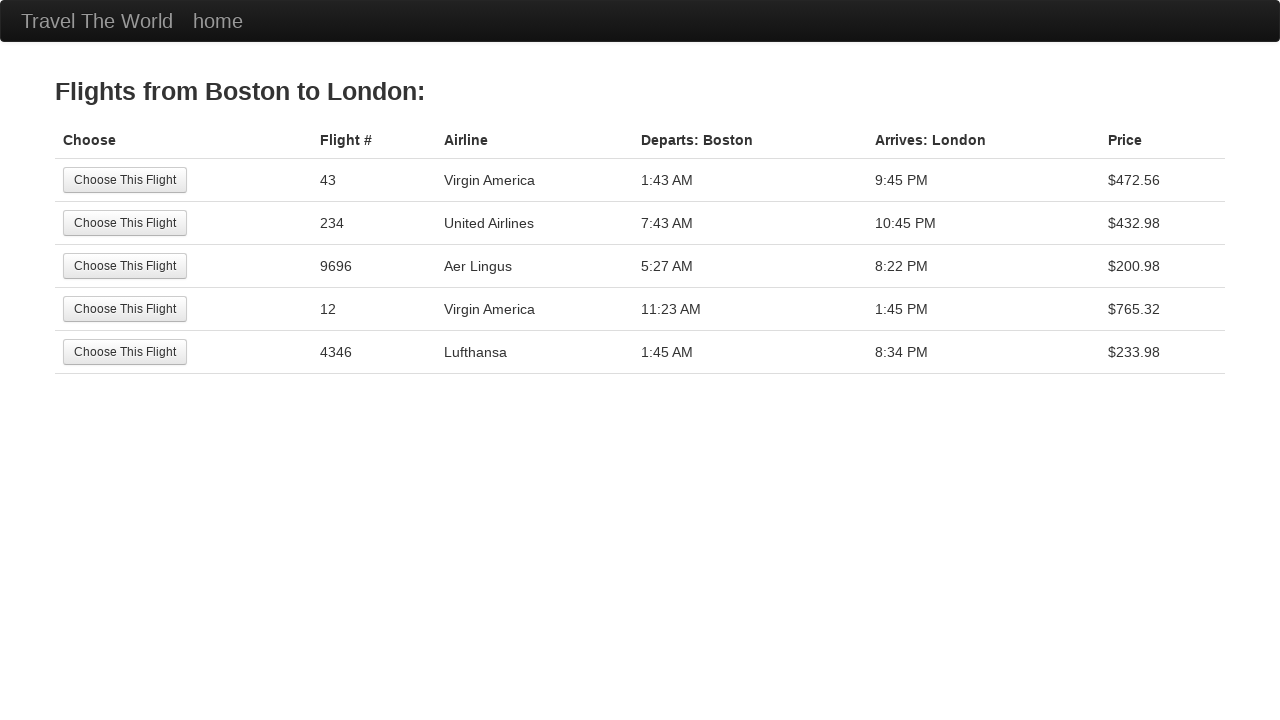

Flights table loaded with available flight options
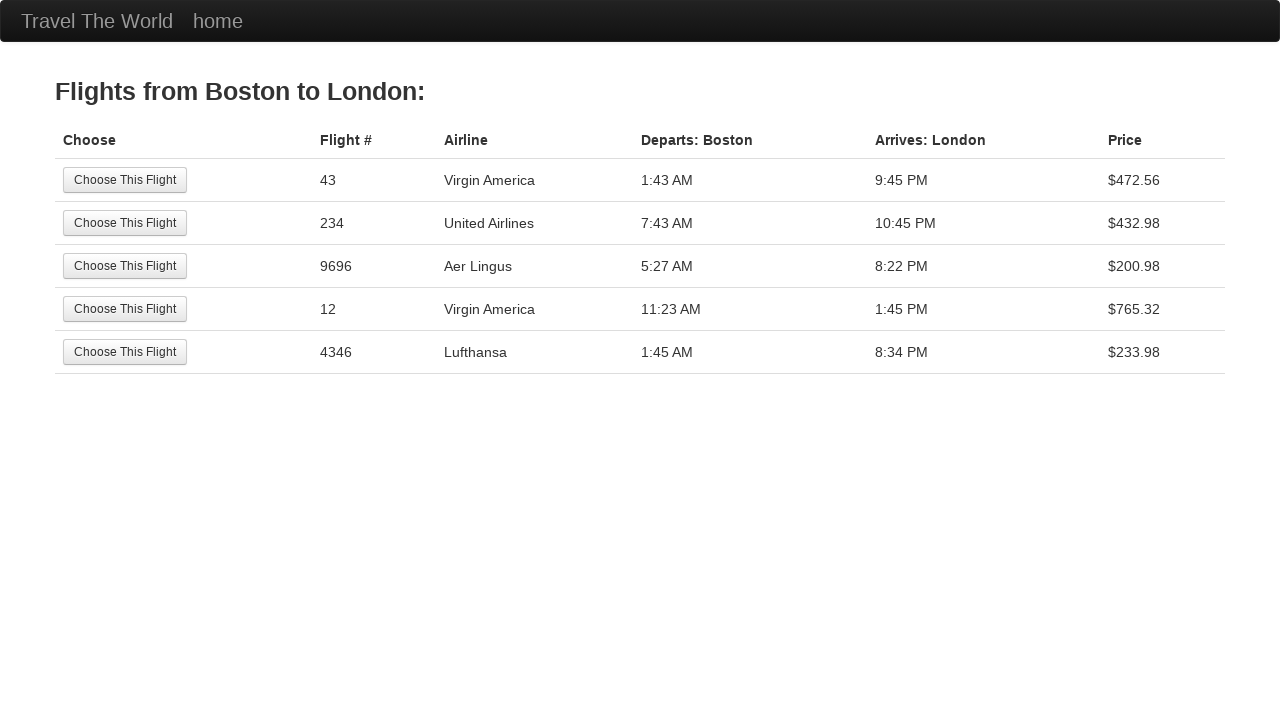

Selected the first available flight at (125, 180) on input[type='submit']
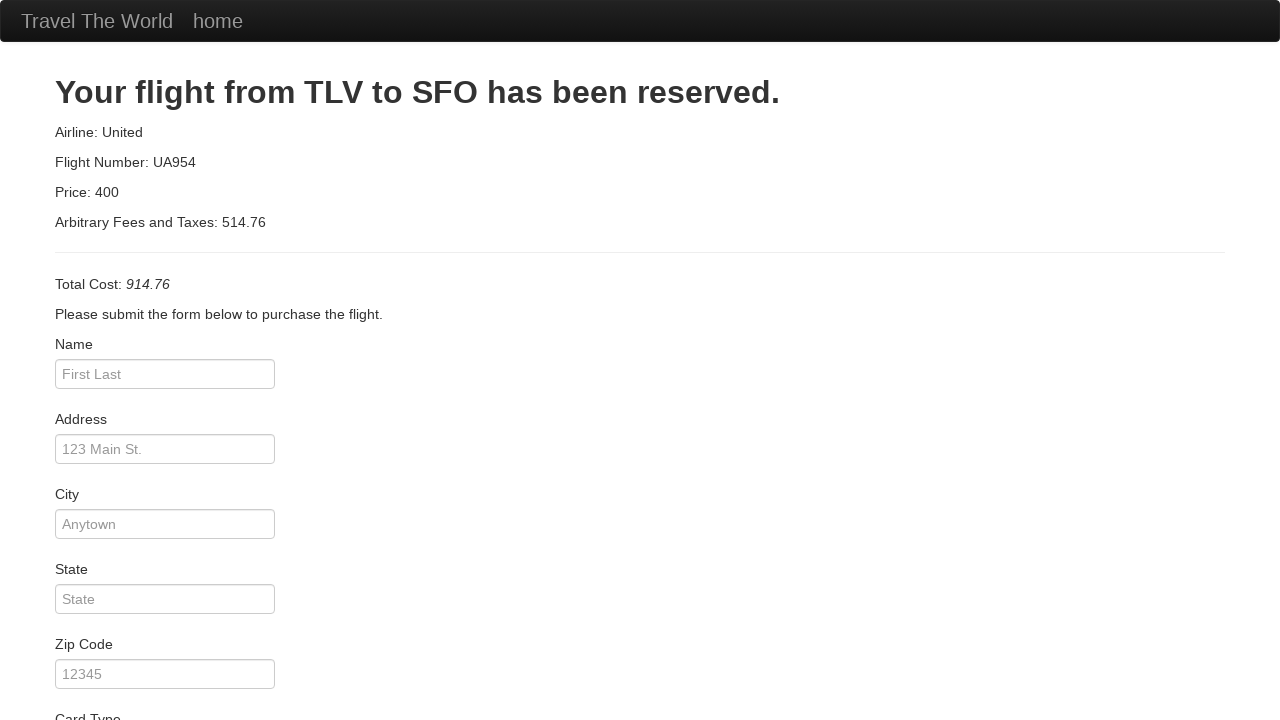

Purchase page loaded successfully
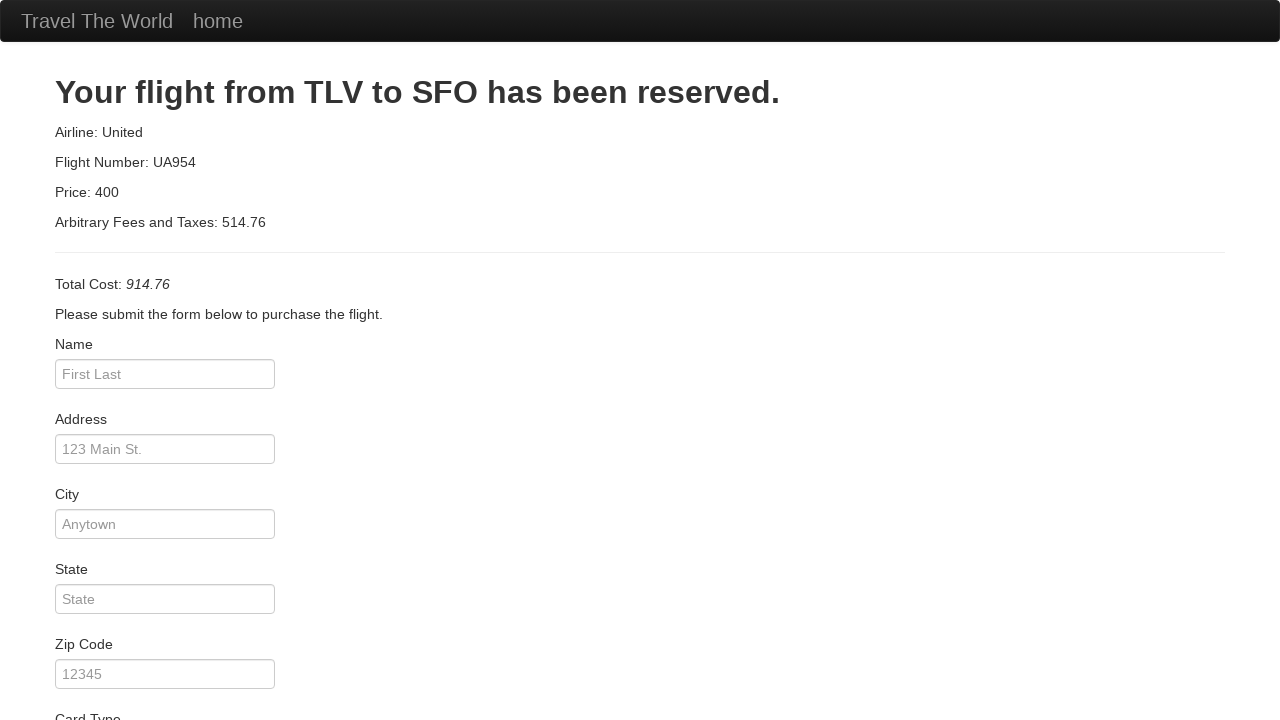

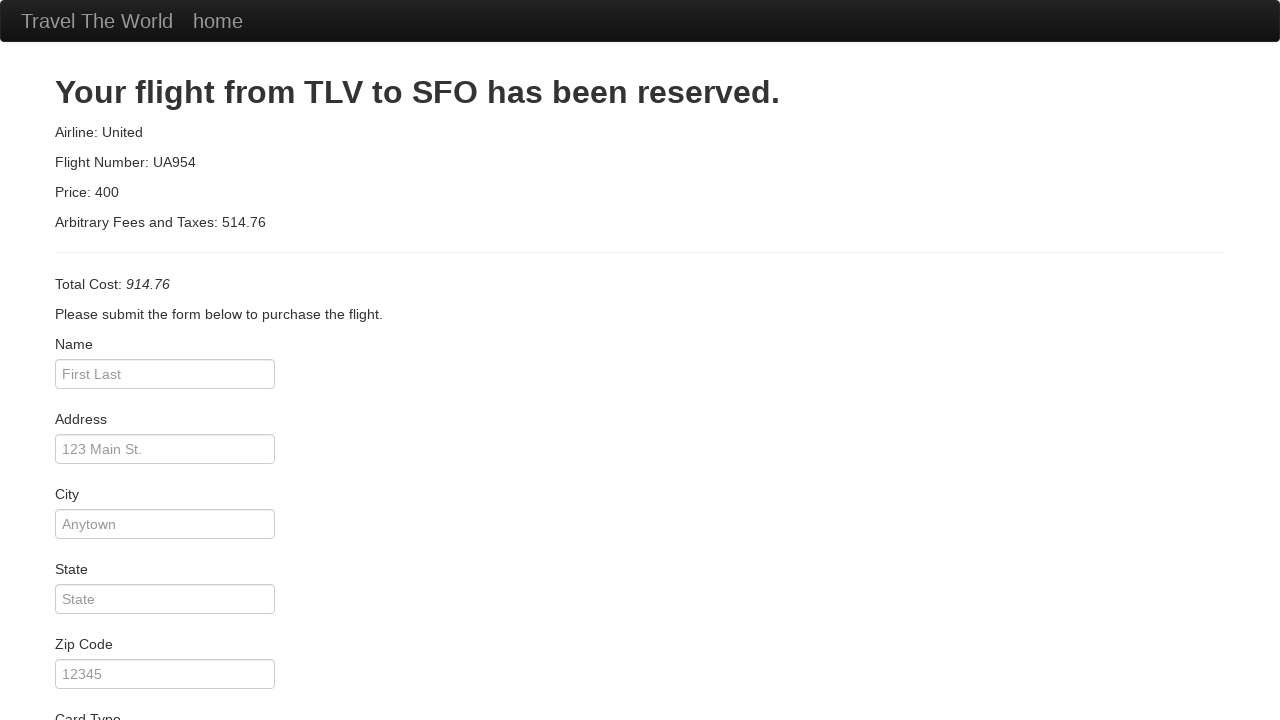